Tests the Senior Citizen Discount checkbox functionality by verifying its initial unchecked state, clicking it, and confirming it becomes checked

Starting URL: https://rahulshettyacademy.com/dropdownsPractise/

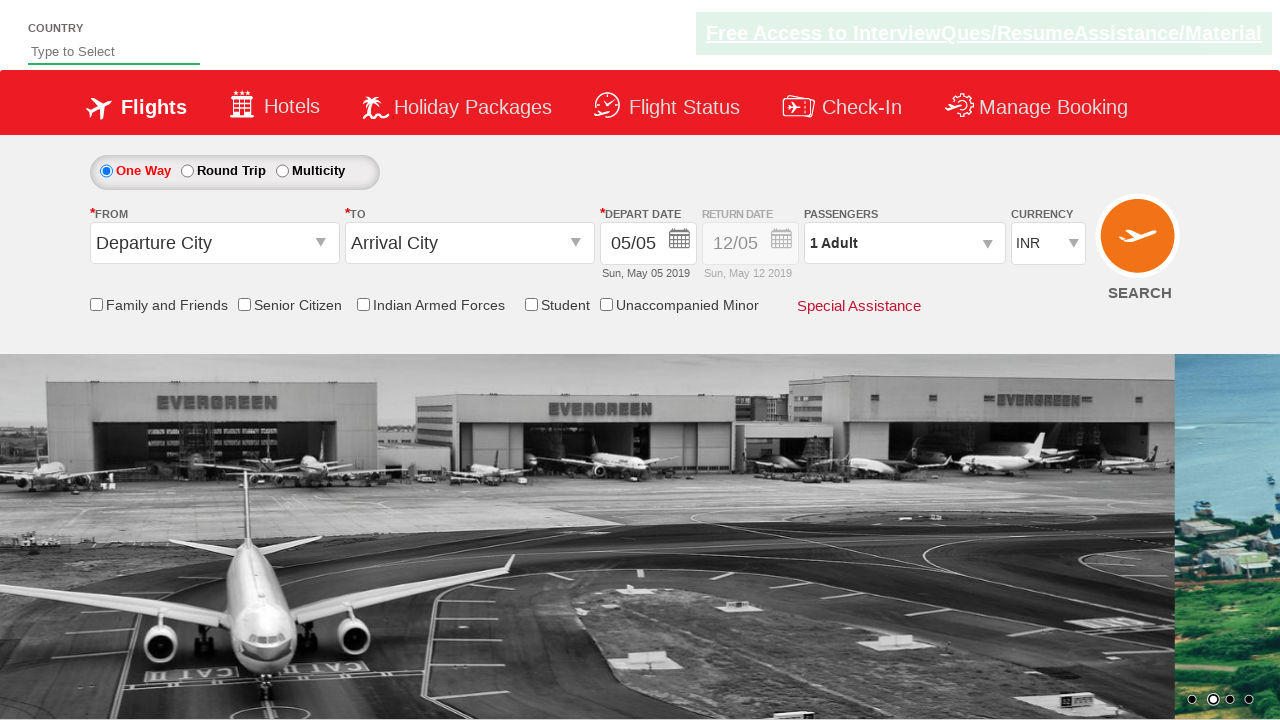

Navigated to https://rahulshettyacademy.com/dropdownsPractise/
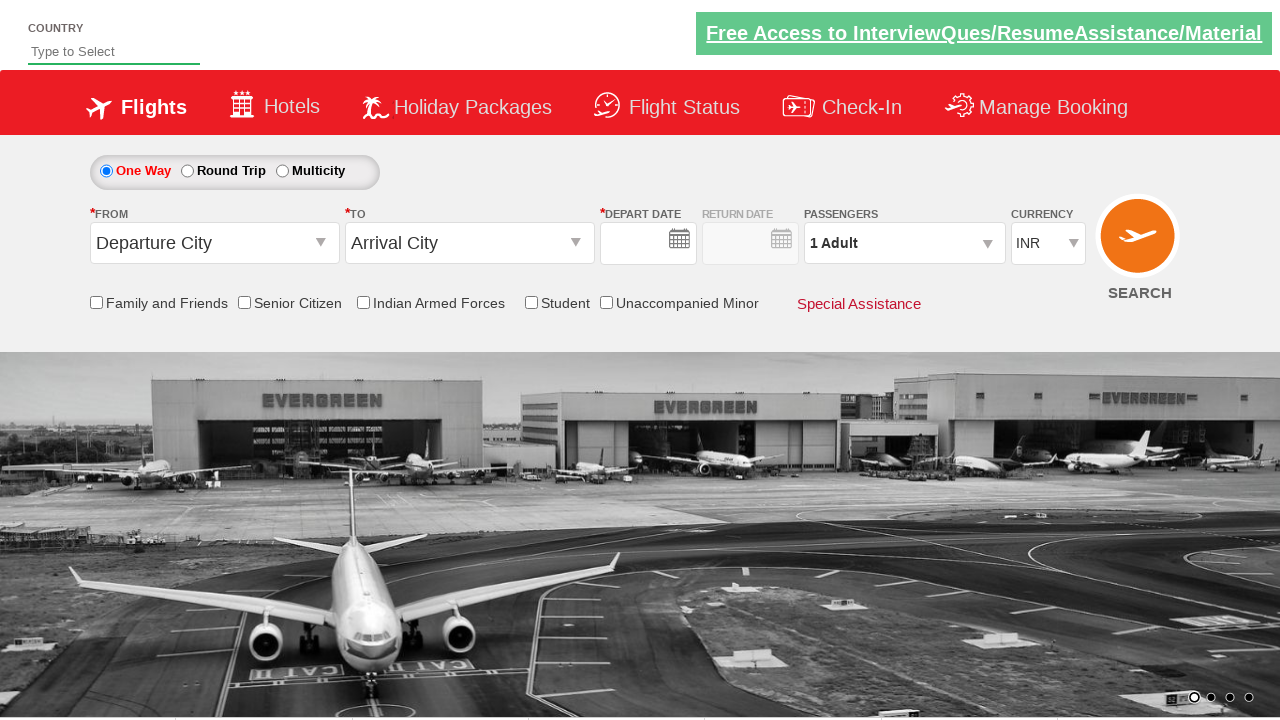

Verified Senior Citizen Discount checkbox is initially unchecked
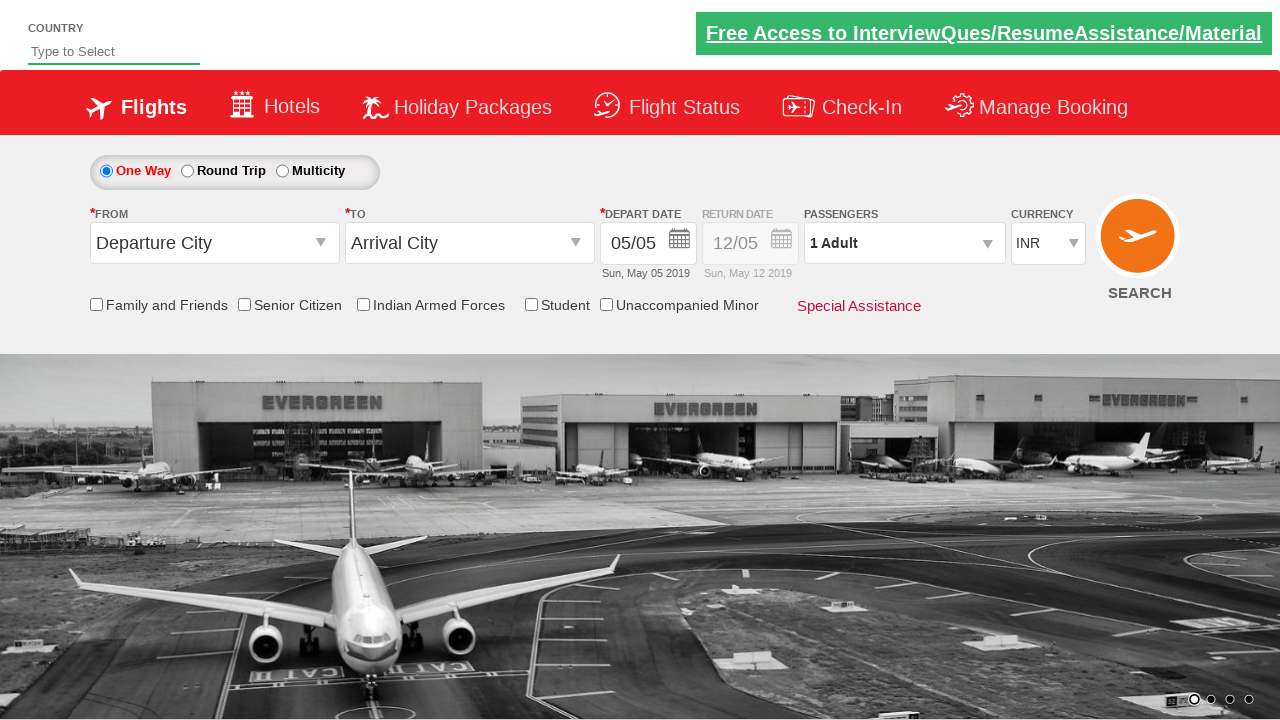

Clicked the Senior Citizen Discount checkbox at (244, 304) on input[id*='SeniorCitizenDiscount']
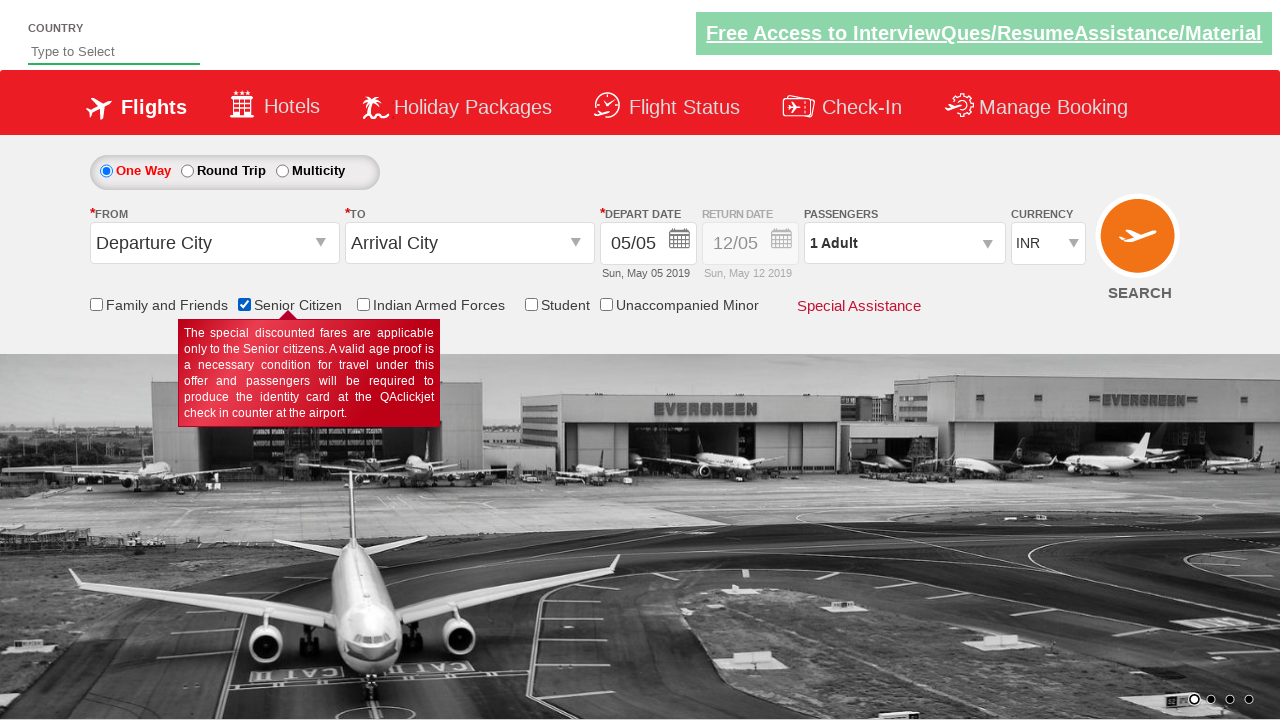

Verified Senior Citizen Discount checkbox is now checked
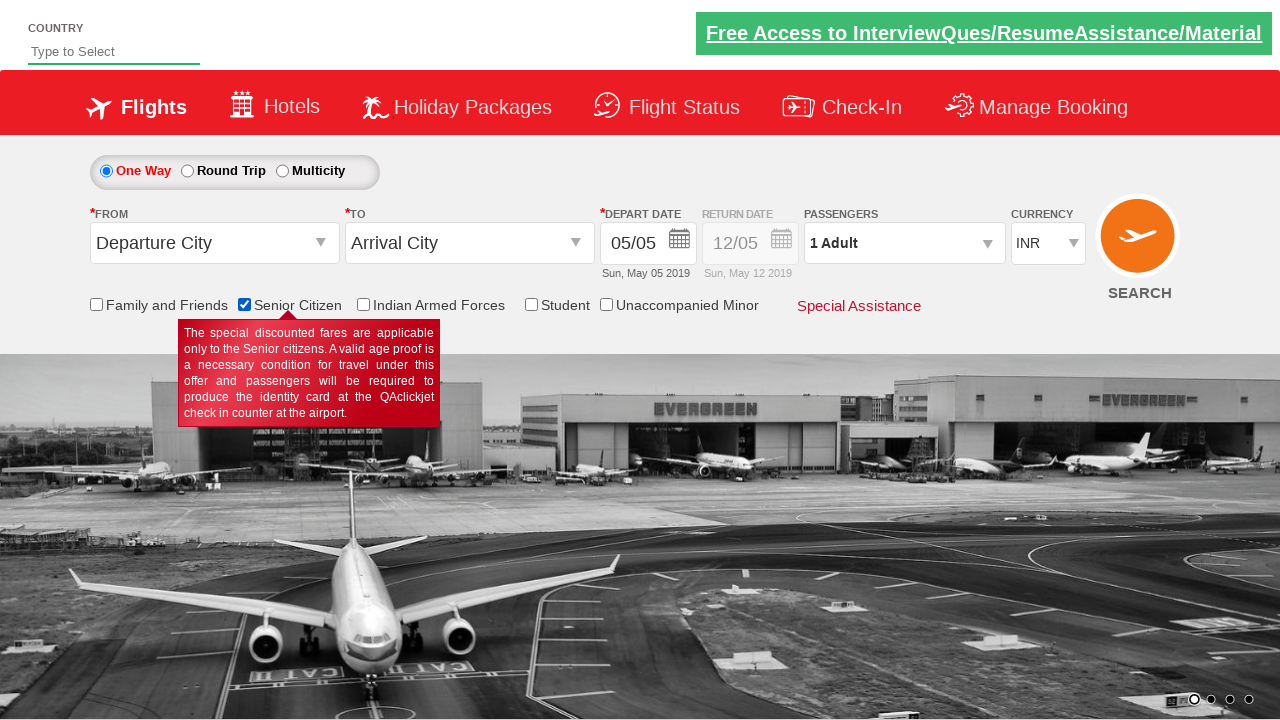

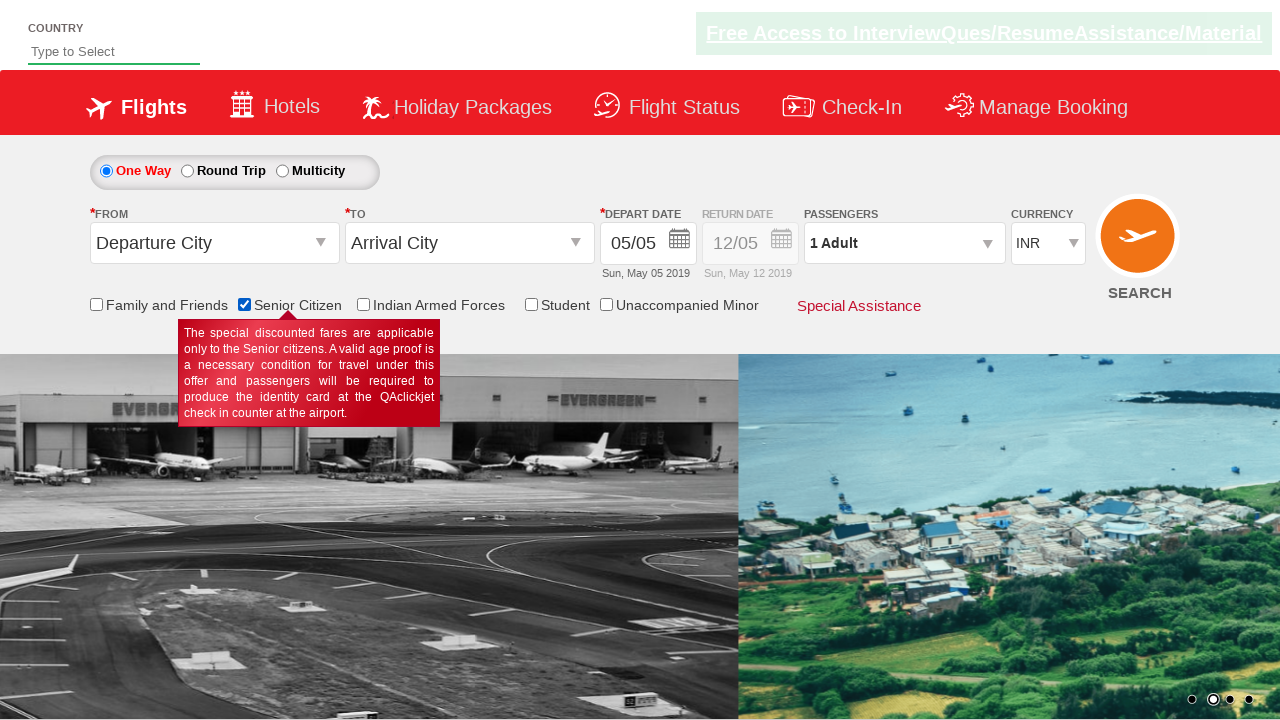